Tests DuckDuckGo search functionality by navigating to the homepage, entering a search query, and submitting the search form.

Starting URL: https://duckduckgo.com/

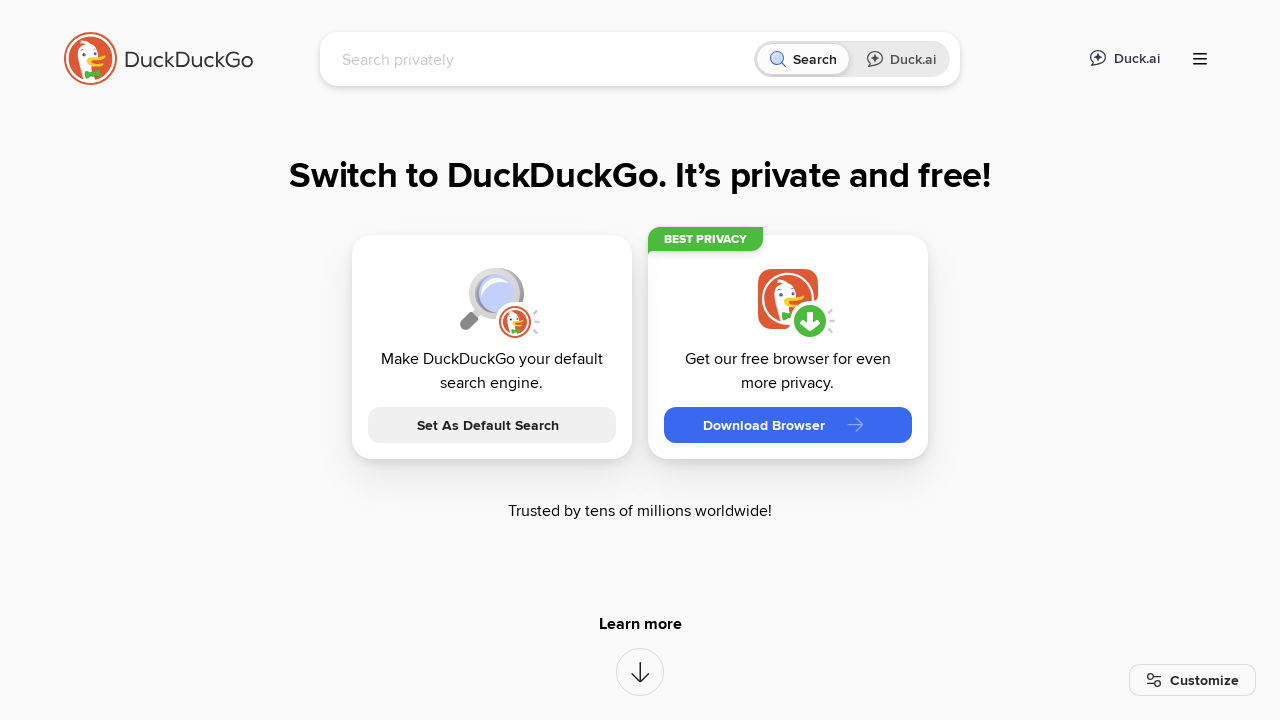

Filled search field with 'Selenium' on input[name='q']
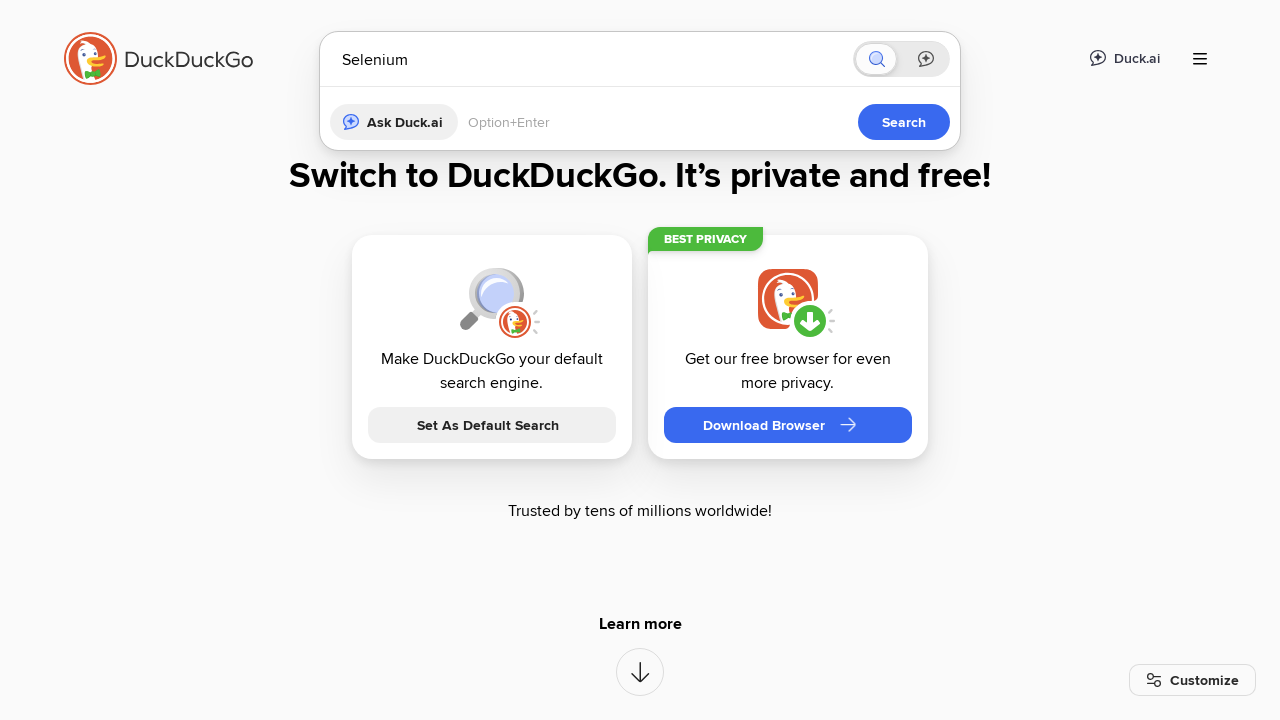

Pressed Enter to submit search form on input[name='q']
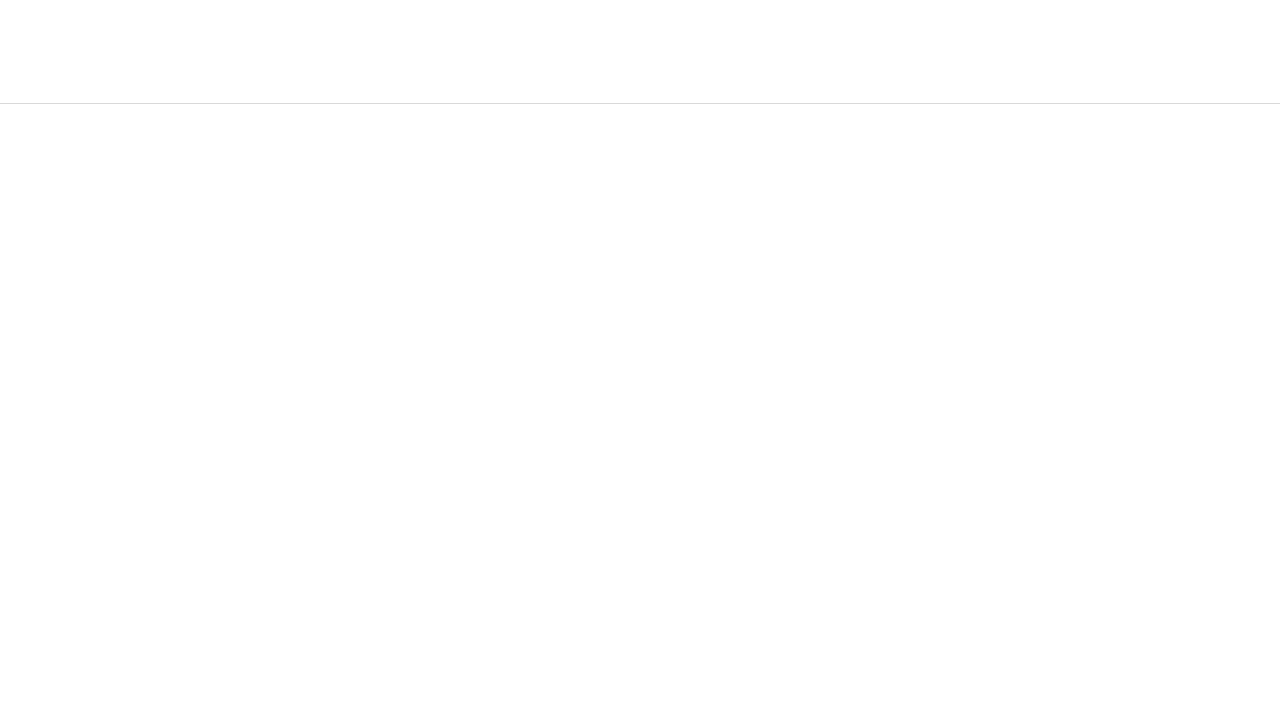

Search results loaded and network idle
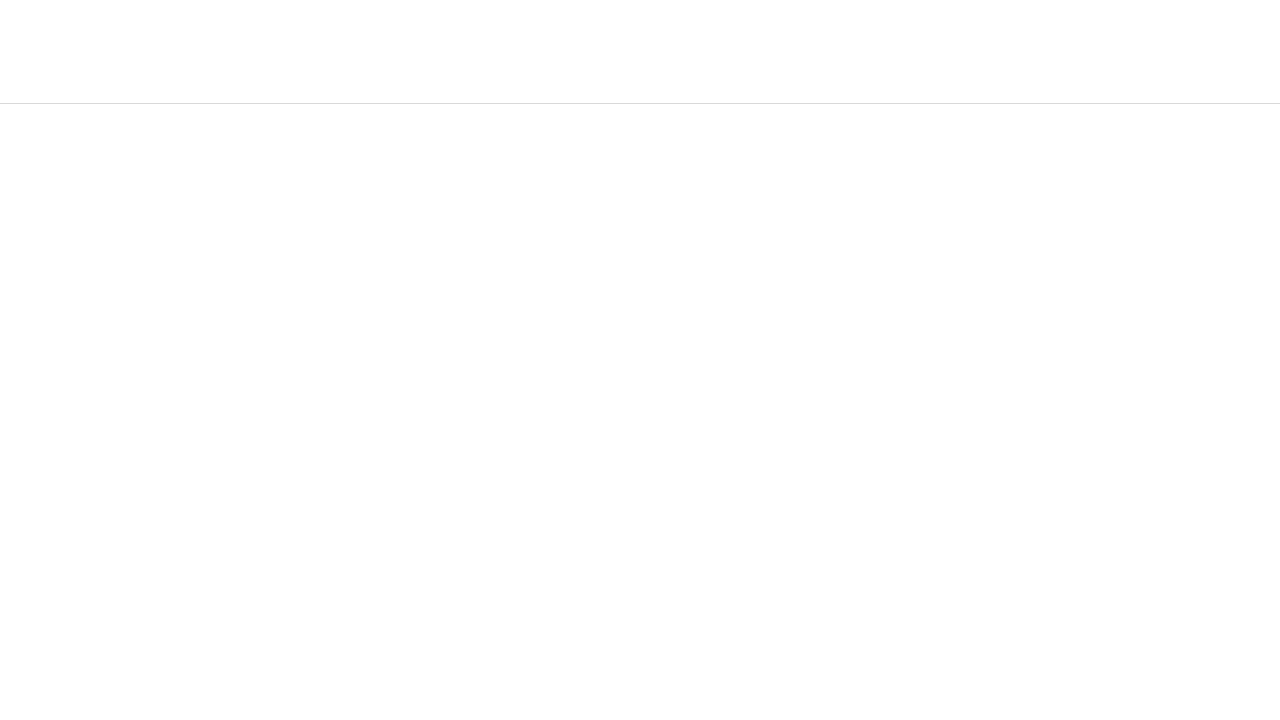

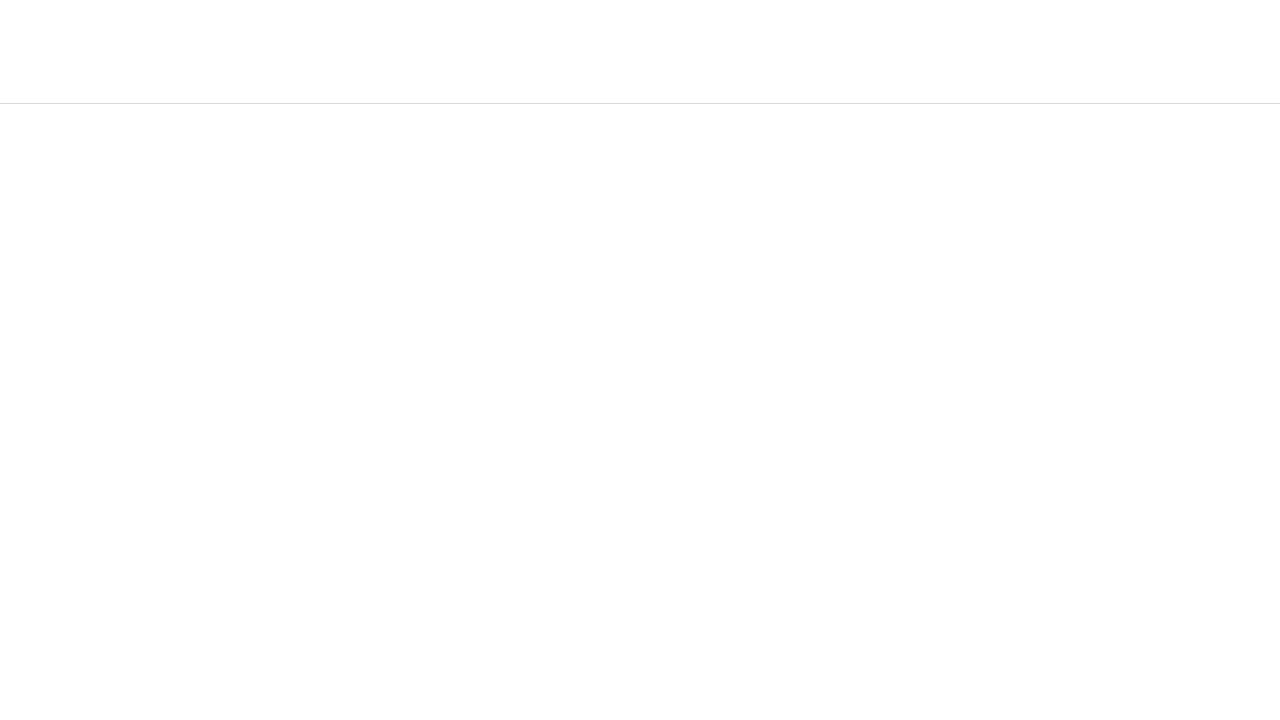